Tests the "leave vowels with whitespace and symbols" button by clicking it and verifying output contains vowels, spaces, and punctuation

Starting URL: https://rioran.github.io/ru_vowels_filter/main.html

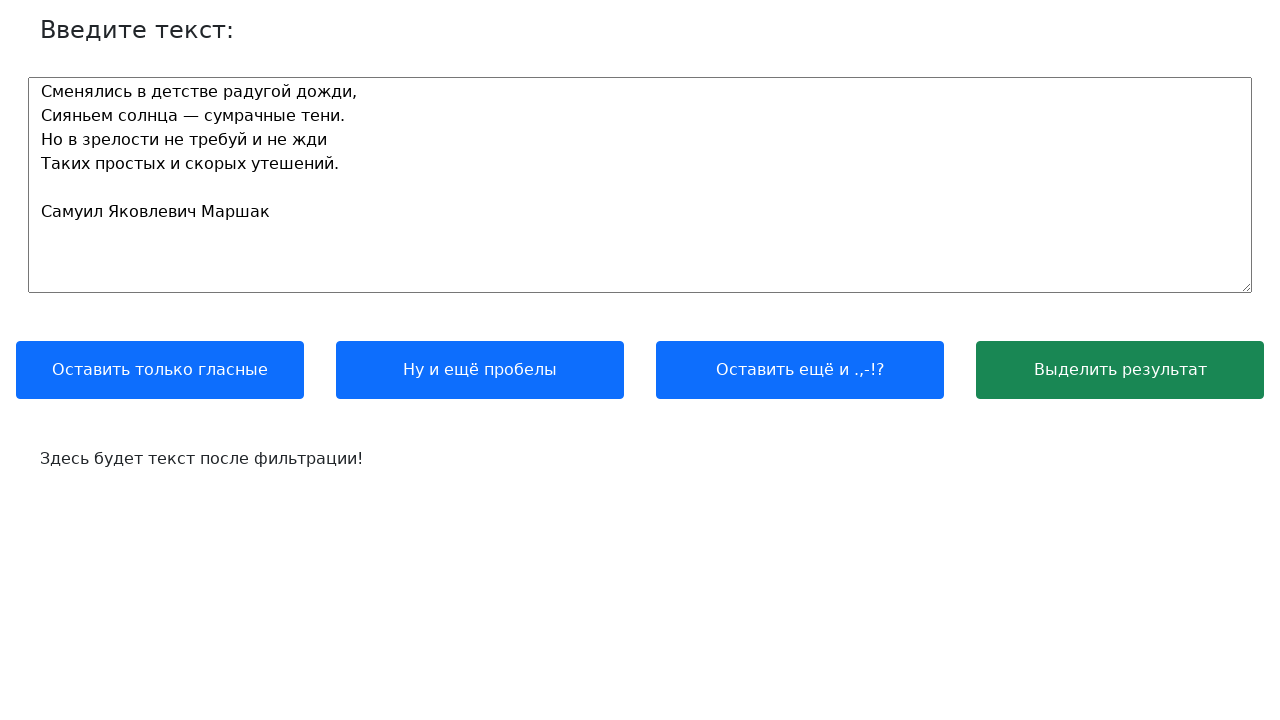

Waited for third button (leave vowels with whitespace and symbols) to be available
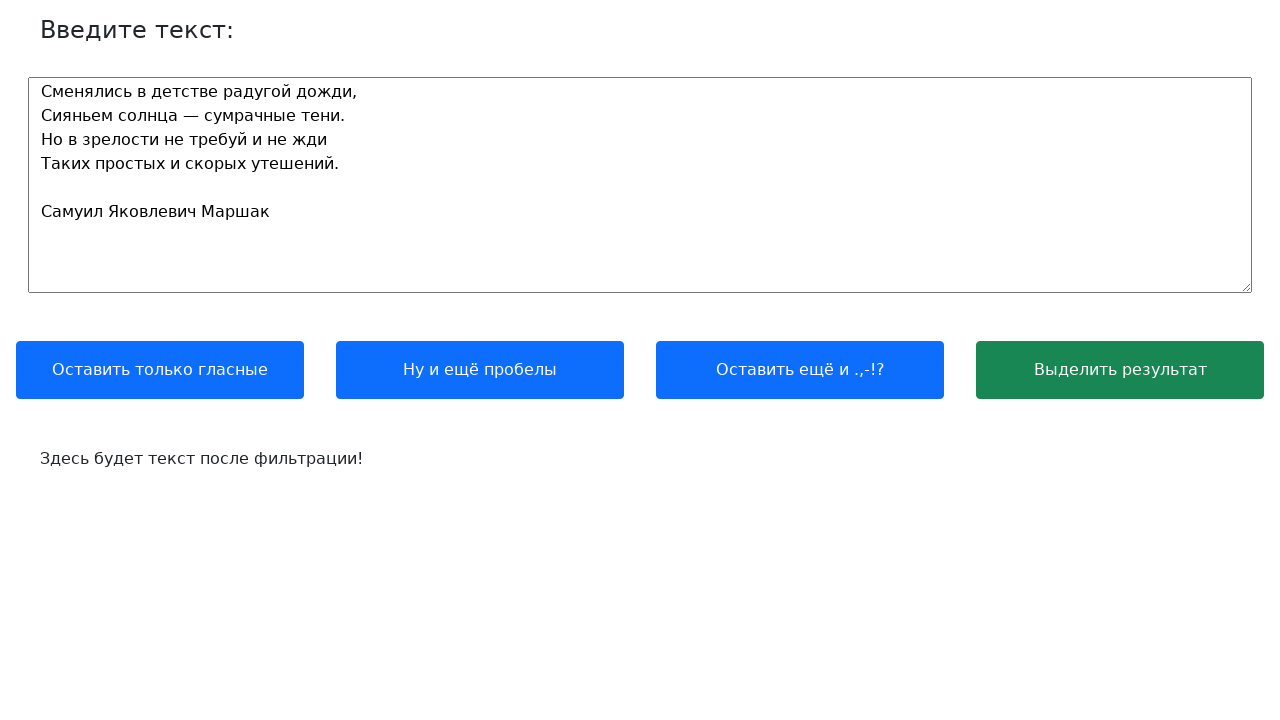

Clicked the 'leave vowels with whitespace and symbols' button at (800, 370) on .btn:nth-child(3)
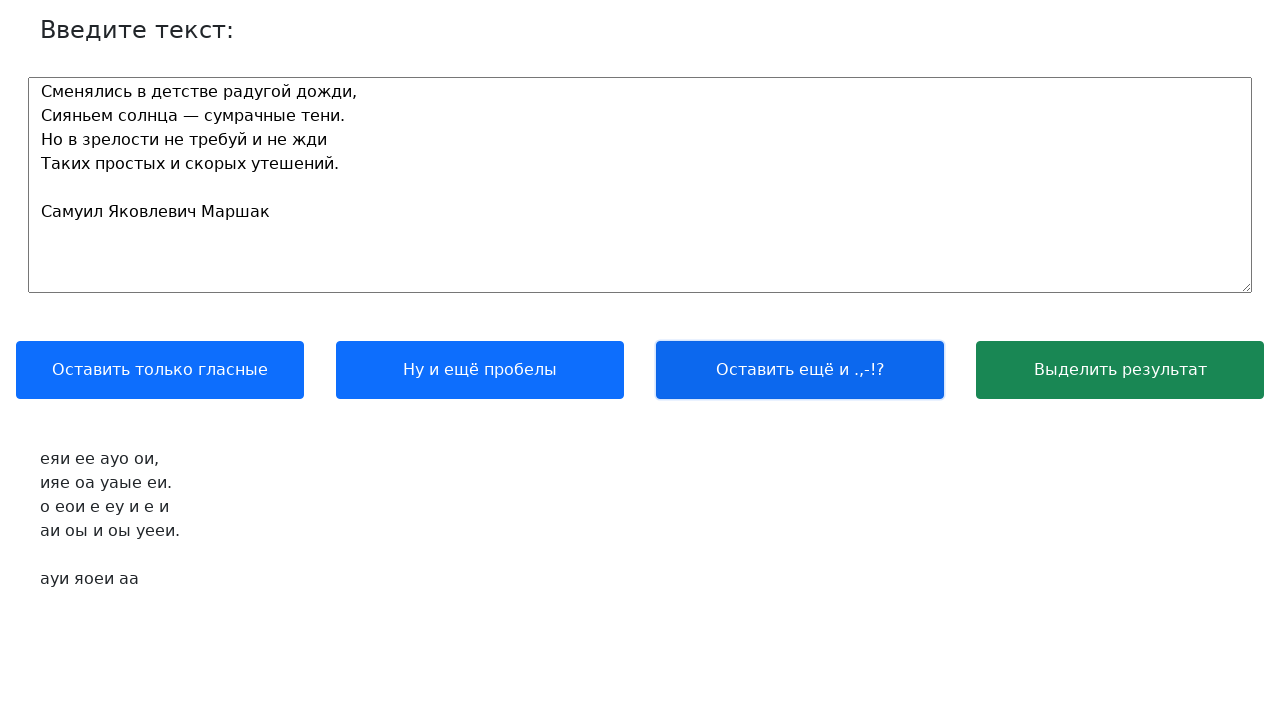

Waited for output text to appear
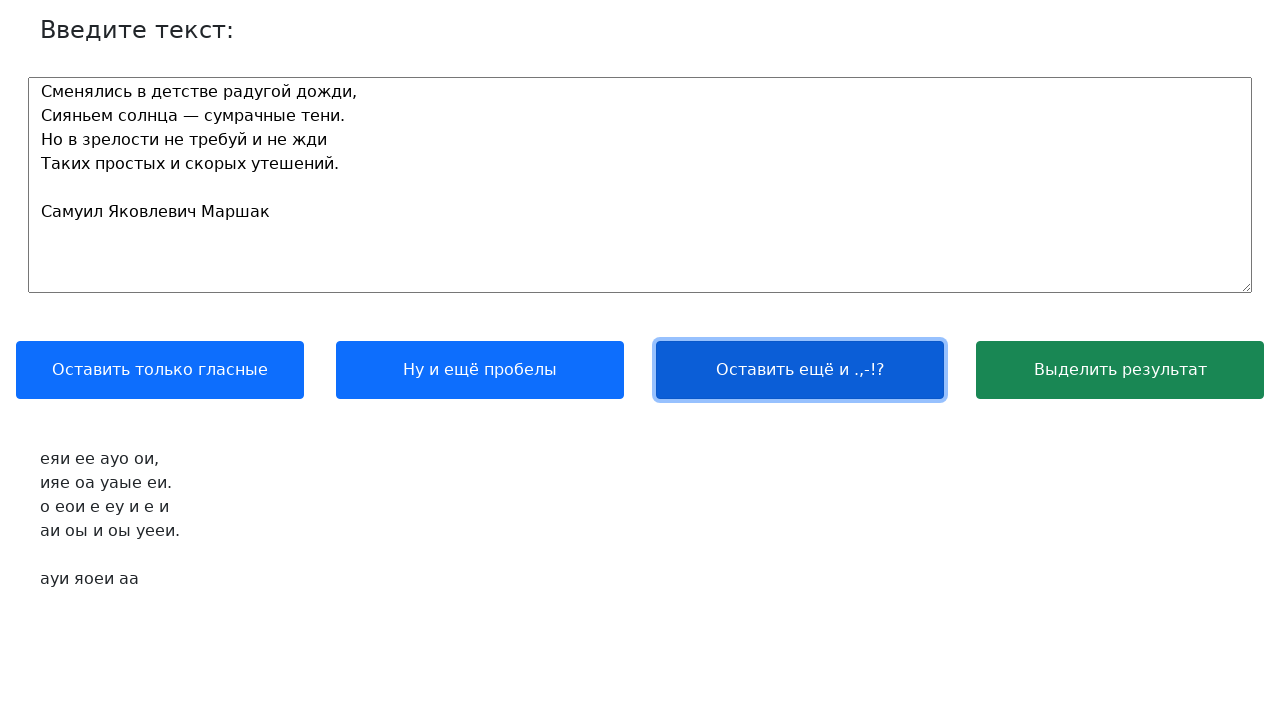

Retrieved output text content
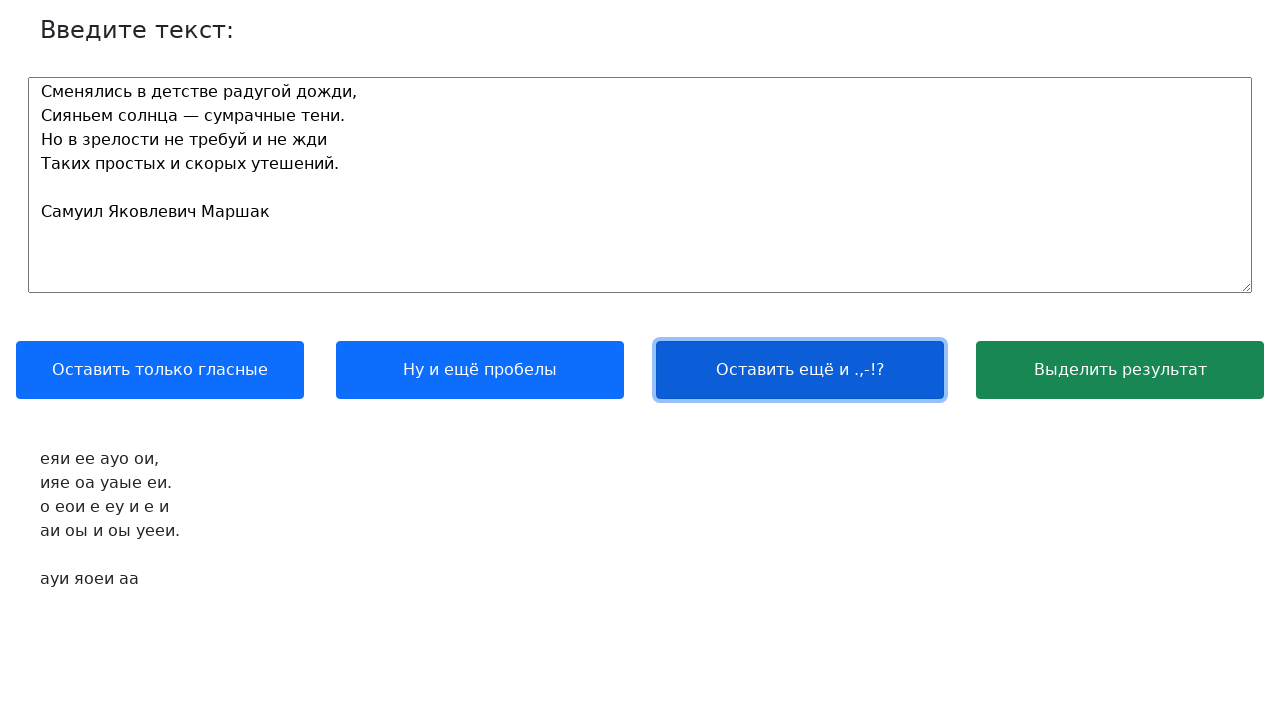

Verified that output contains punctuation symbols (comma or period)
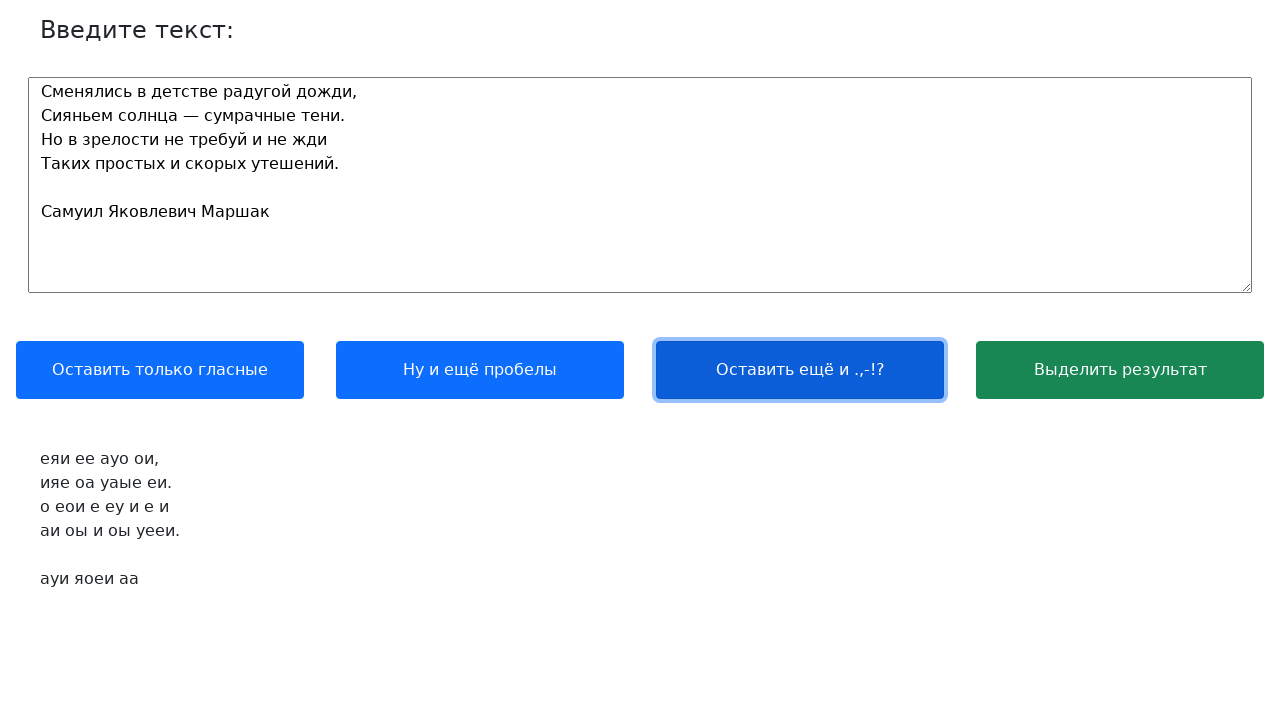

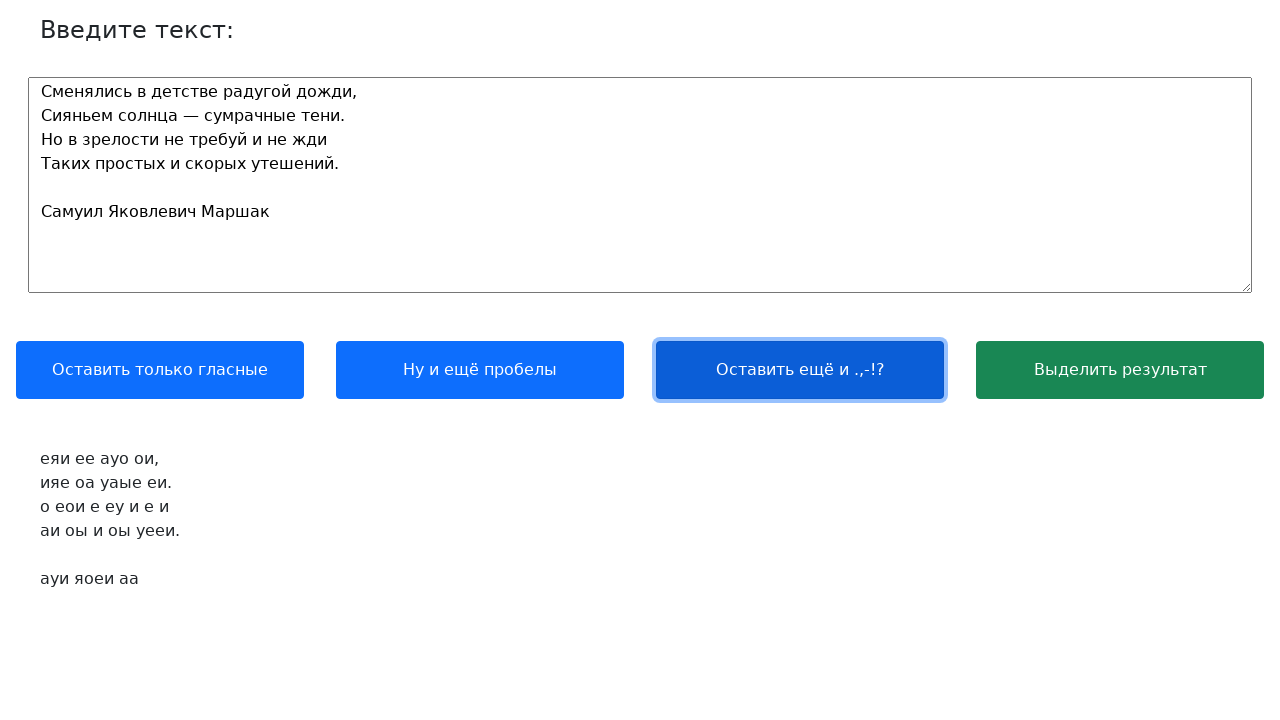